Tests add/remove elements functionality by adding 5 elements and then removing 3 random ones

Starting URL: https://the-internet.herokuapp.com/add_remove_elements/

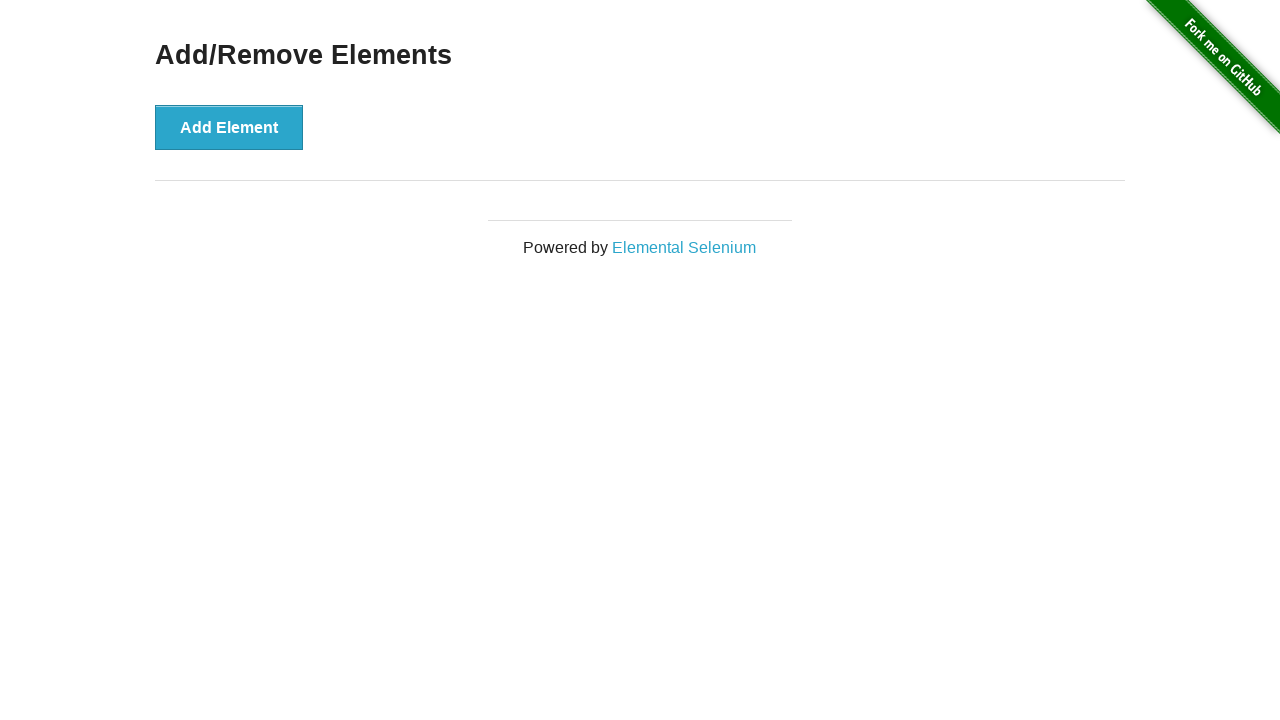

Navigated to add/remove elements page
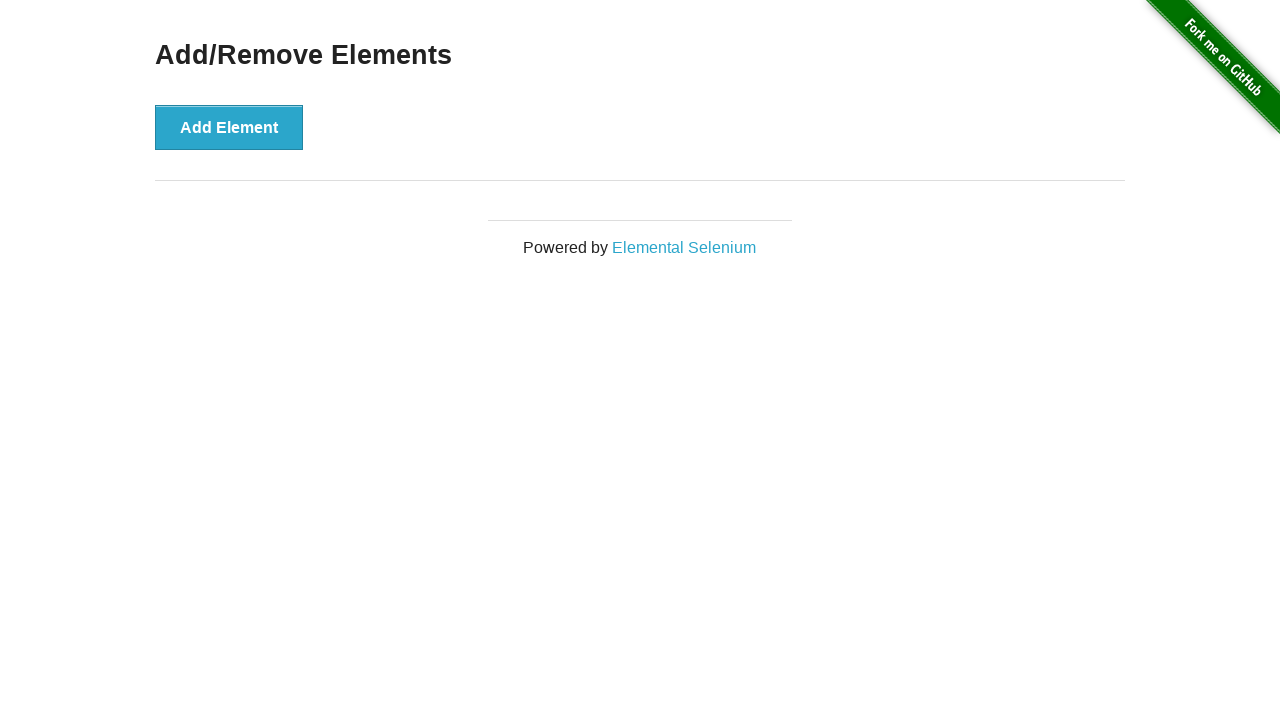

Clicked add element button (iteration 1/5) at (229, 127) on button[onclick='addElement()']
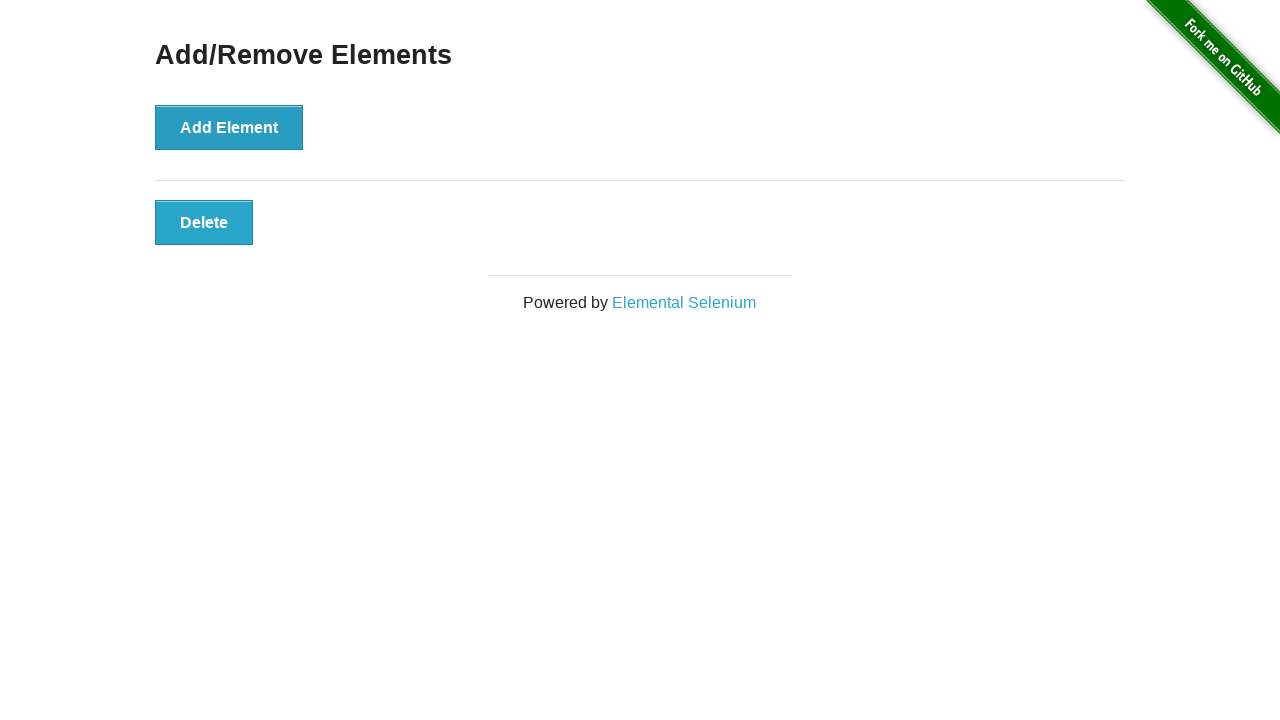

Verified new element was added (iteration 1/5)
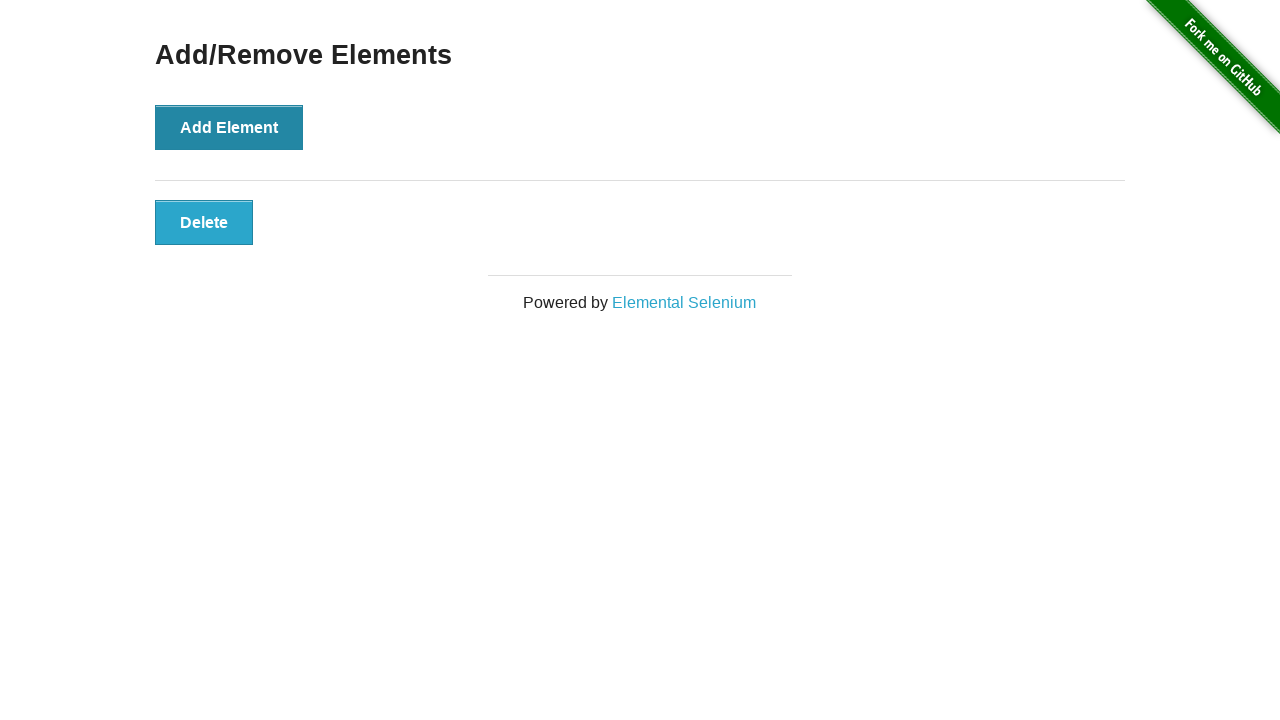

Clicked add element button (iteration 2/5) at (229, 127) on button[onclick='addElement()']
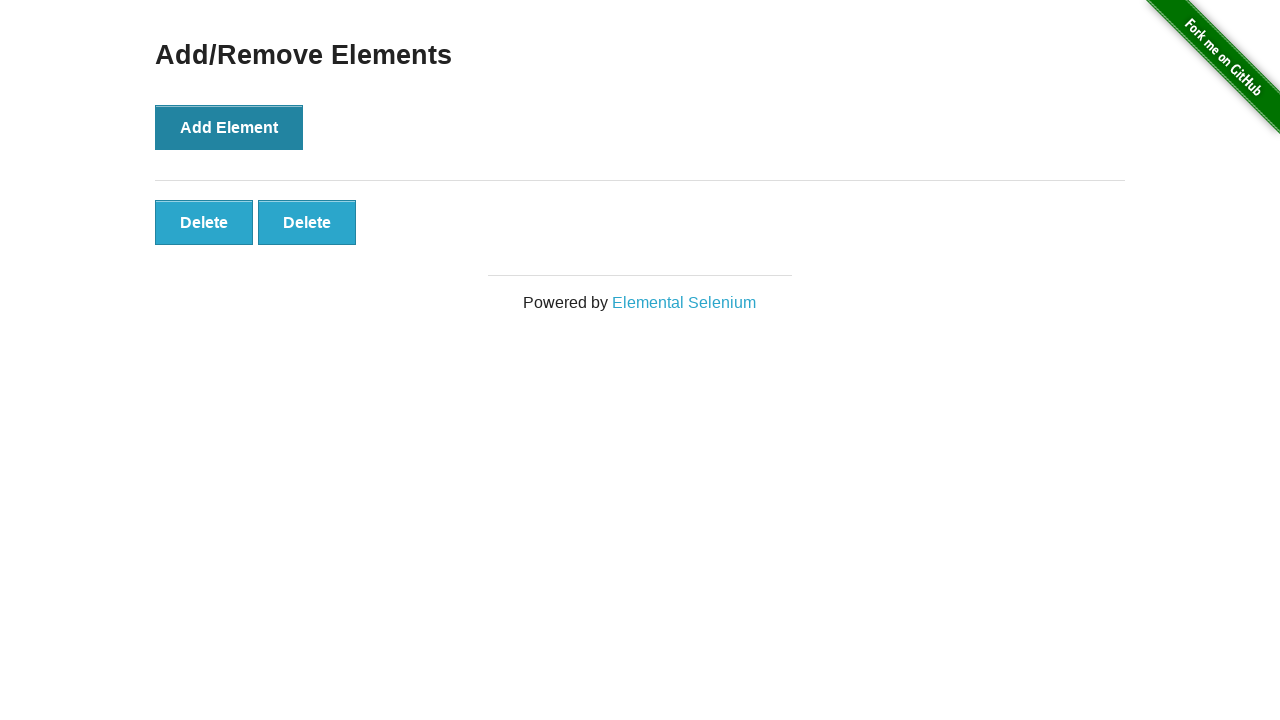

Verified new element was added (iteration 2/5)
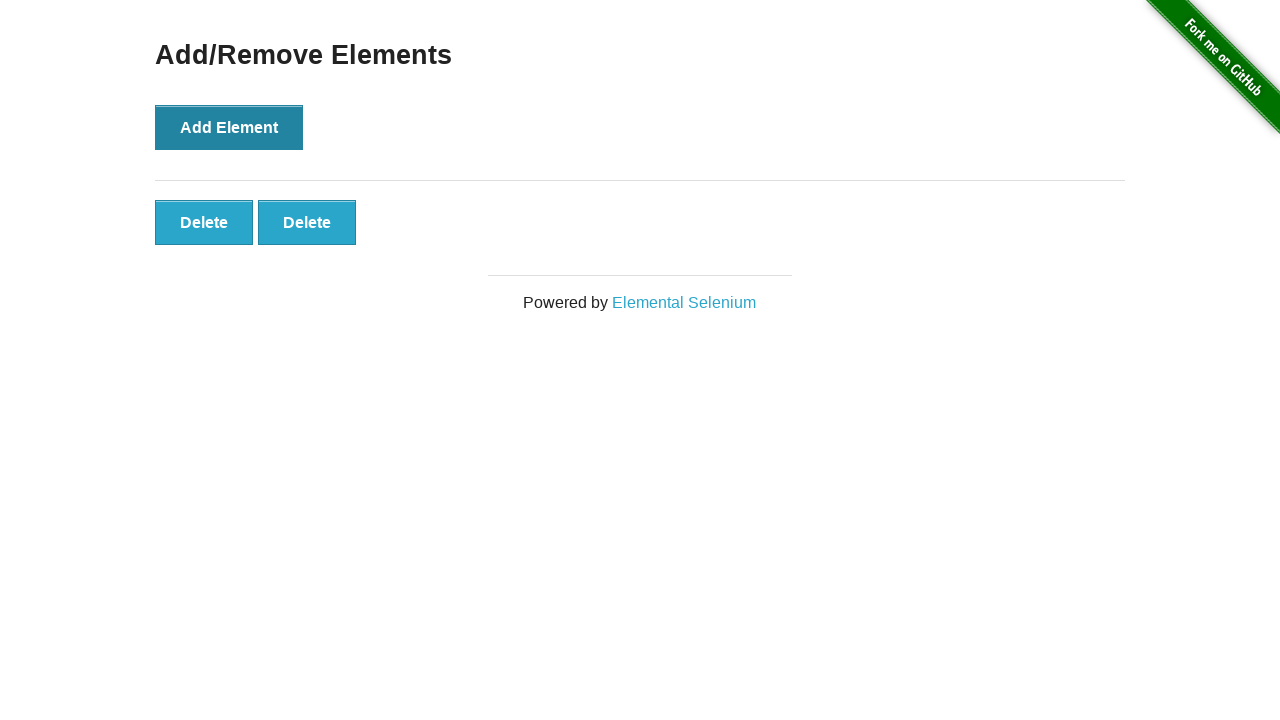

Clicked add element button (iteration 3/5) at (229, 127) on button[onclick='addElement()']
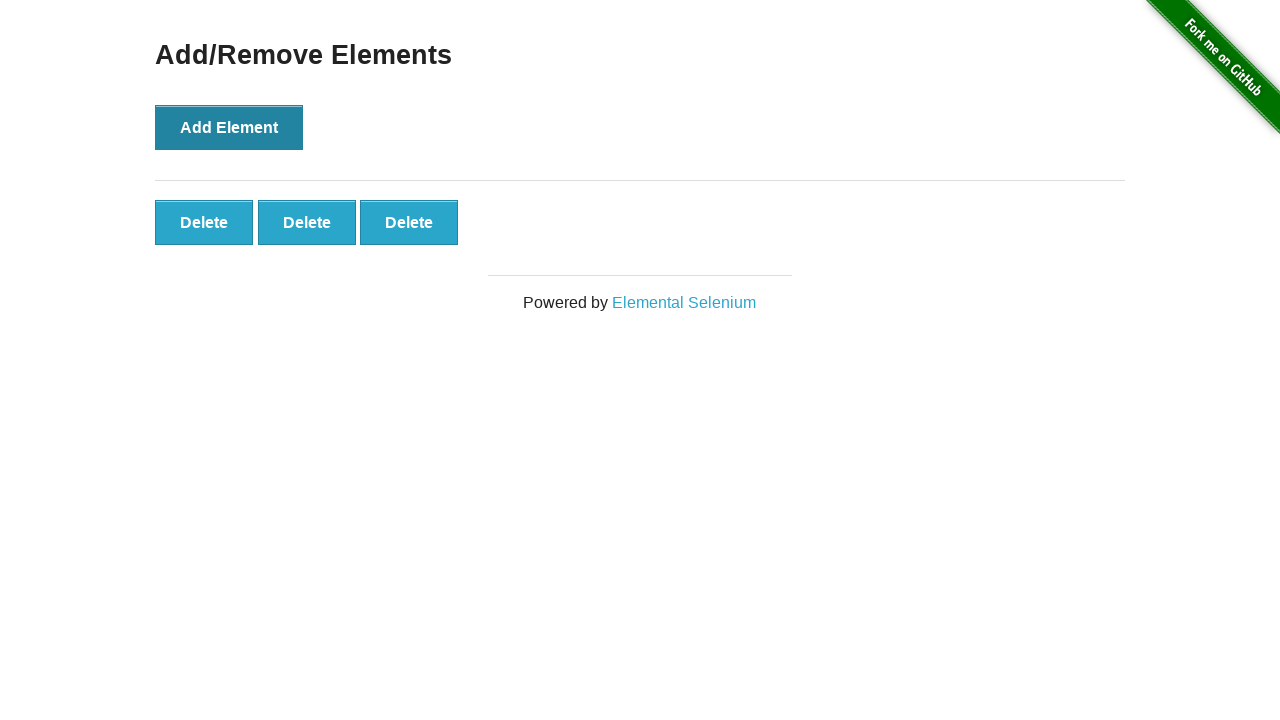

Verified new element was added (iteration 3/5)
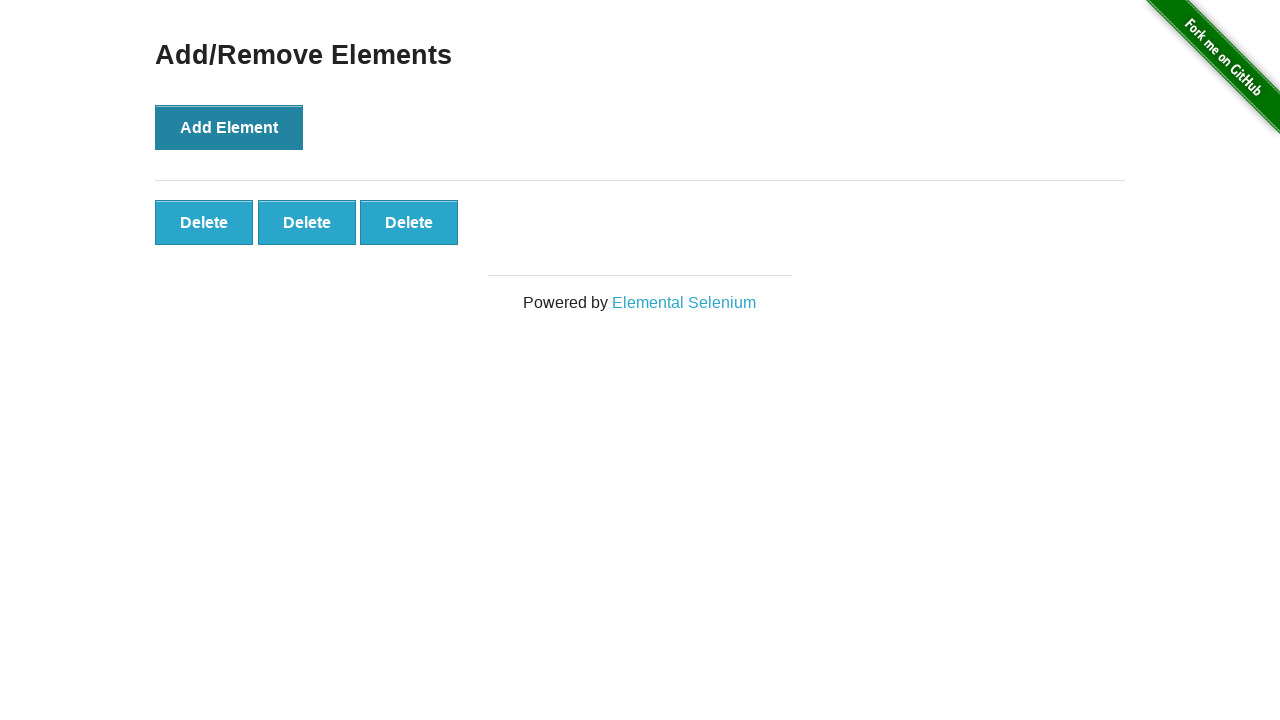

Clicked add element button (iteration 4/5) at (229, 127) on button[onclick='addElement()']
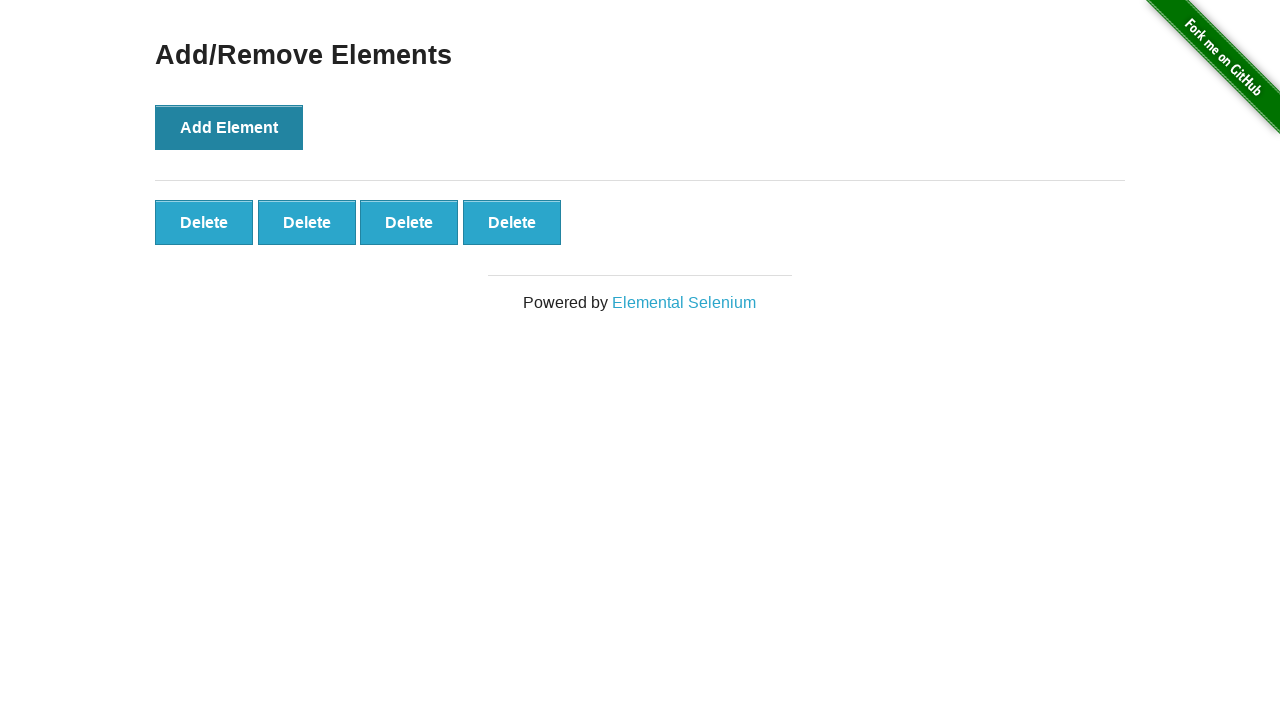

Verified new element was added (iteration 4/5)
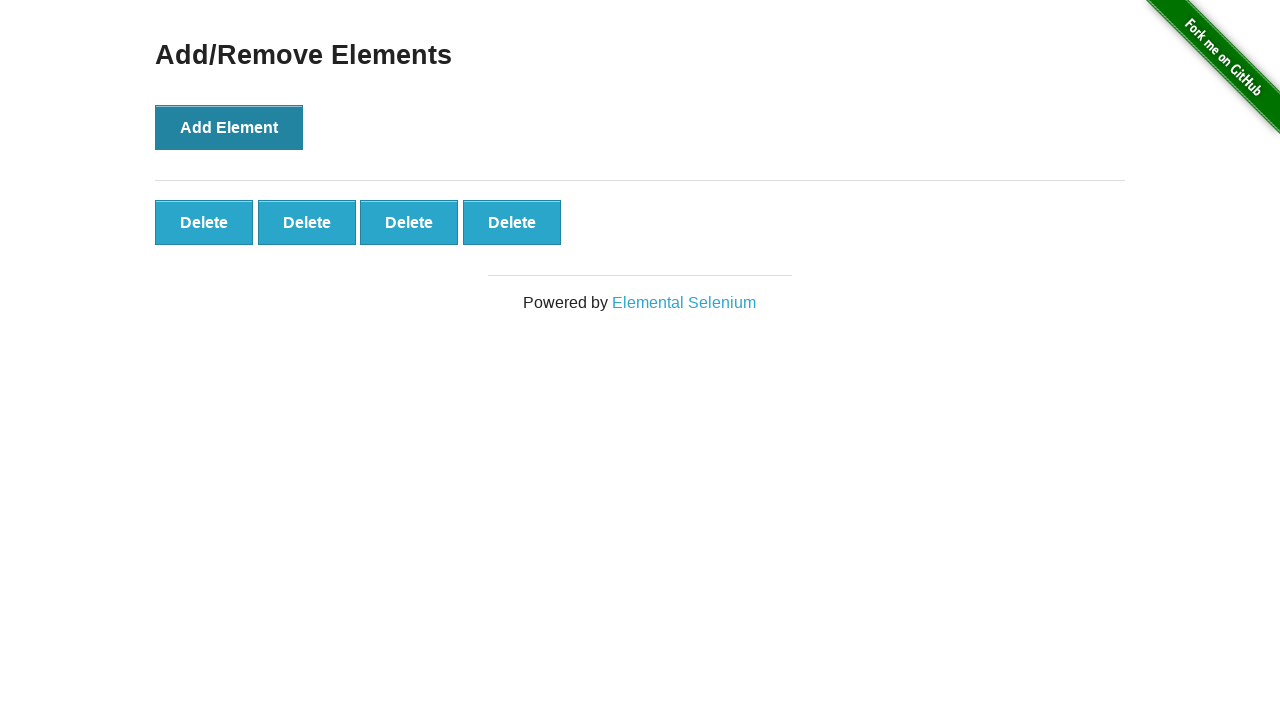

Clicked add element button (iteration 5/5) at (229, 127) on button[onclick='addElement()']
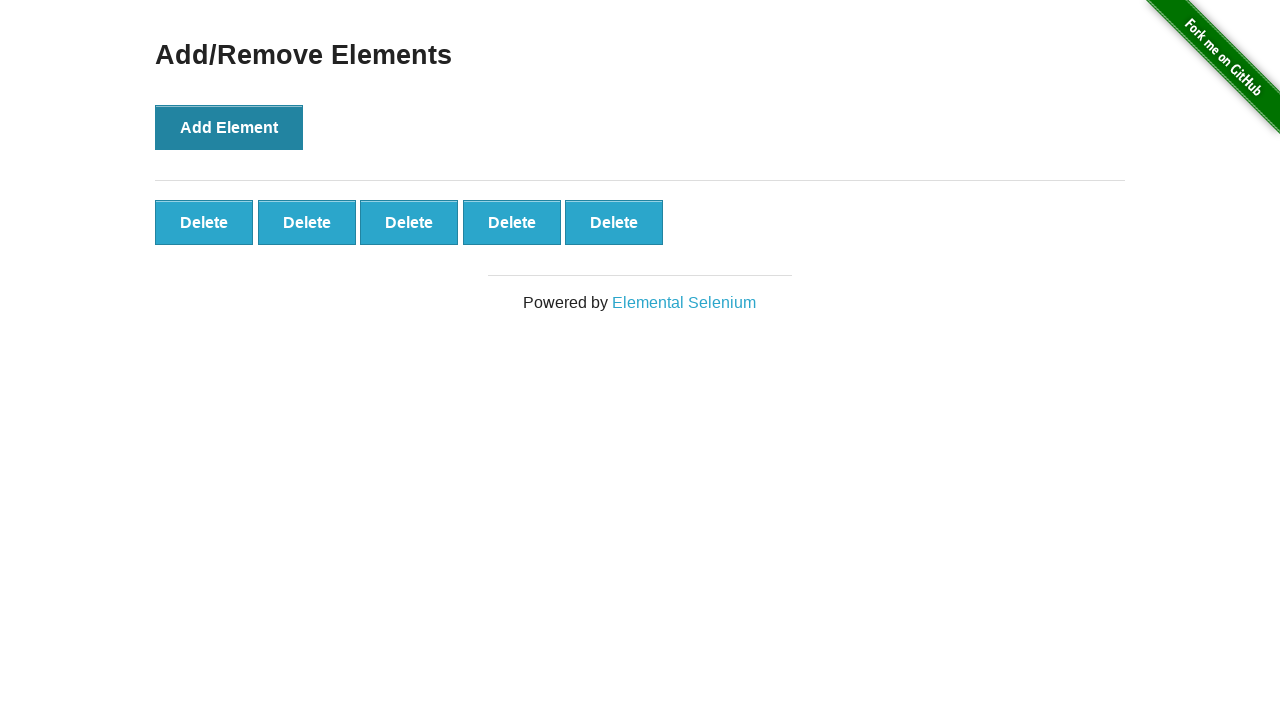

Verified new element was added (iteration 5/5)
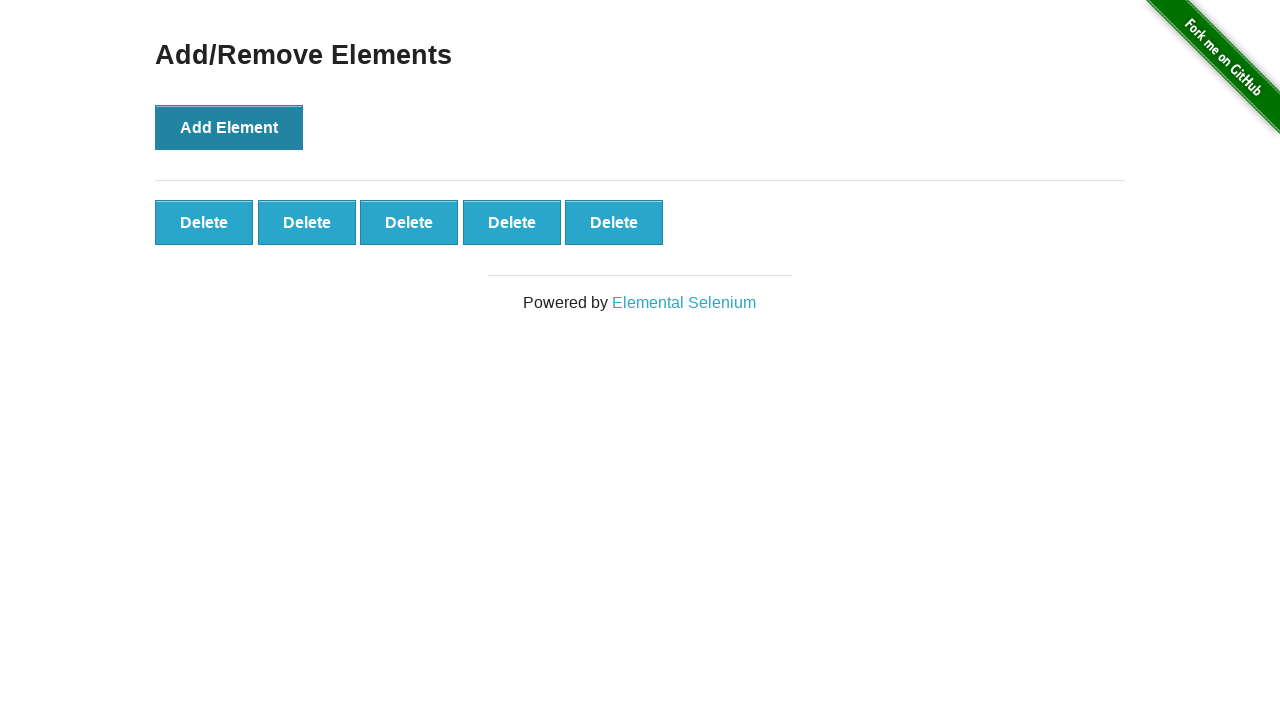

Clicked delete button at index 1 (removal 1/3) at (307, 222) on button[onclick='deleteElement()'] >> nth=1
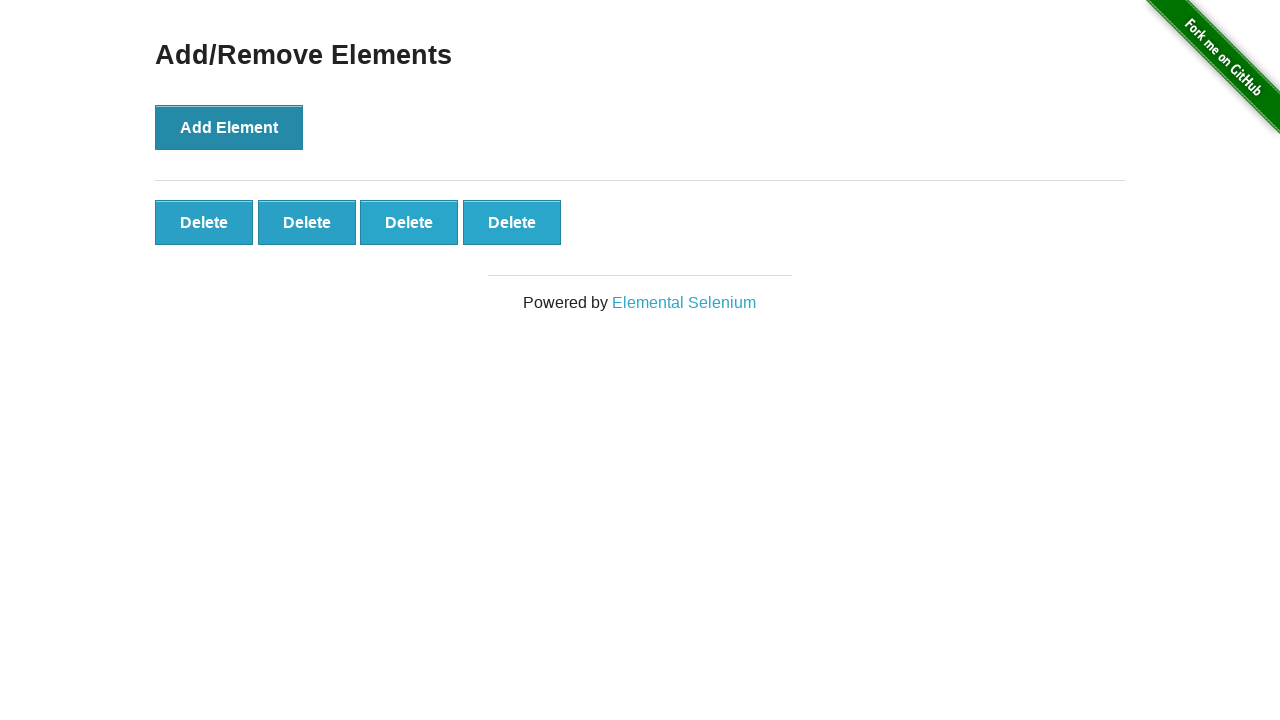

Clicked delete button at index 3 (removal 2/3) at (512, 222) on button[onclick='deleteElement()'] >> nth=3
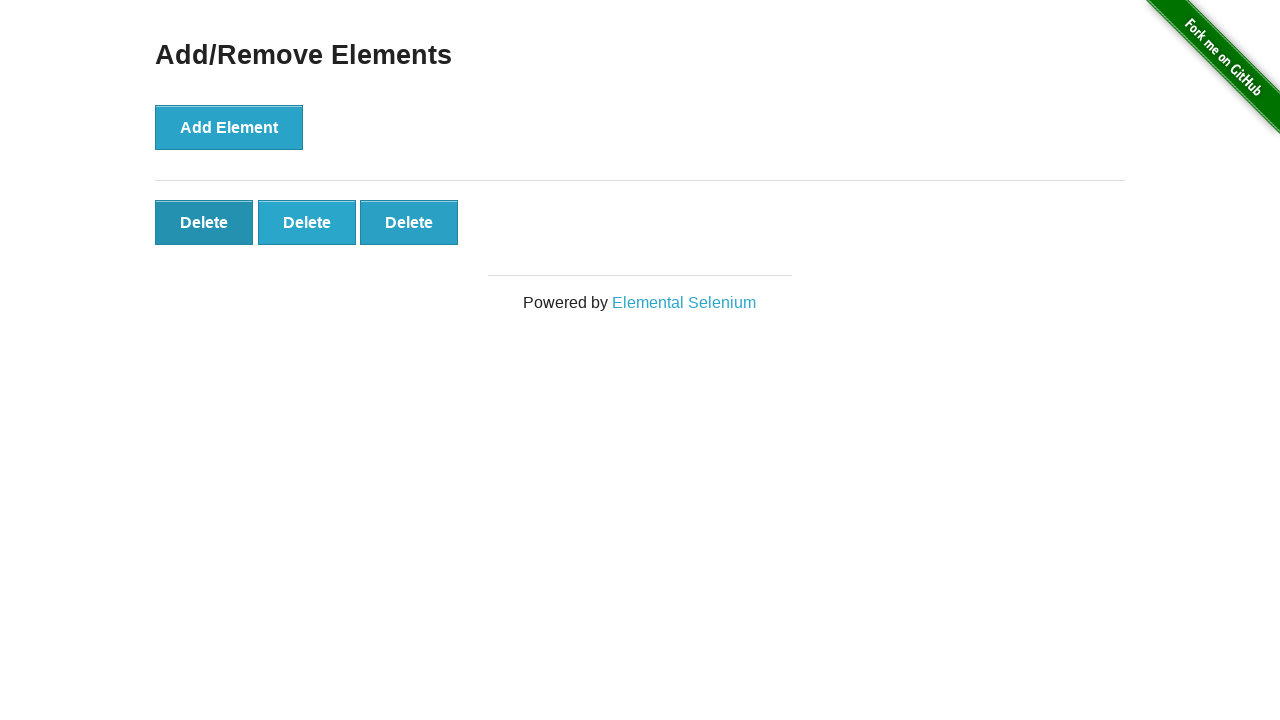

Clicked delete button at index 1 (removal 3/3) at (307, 222) on button[onclick='deleteElement()'] >> nth=1
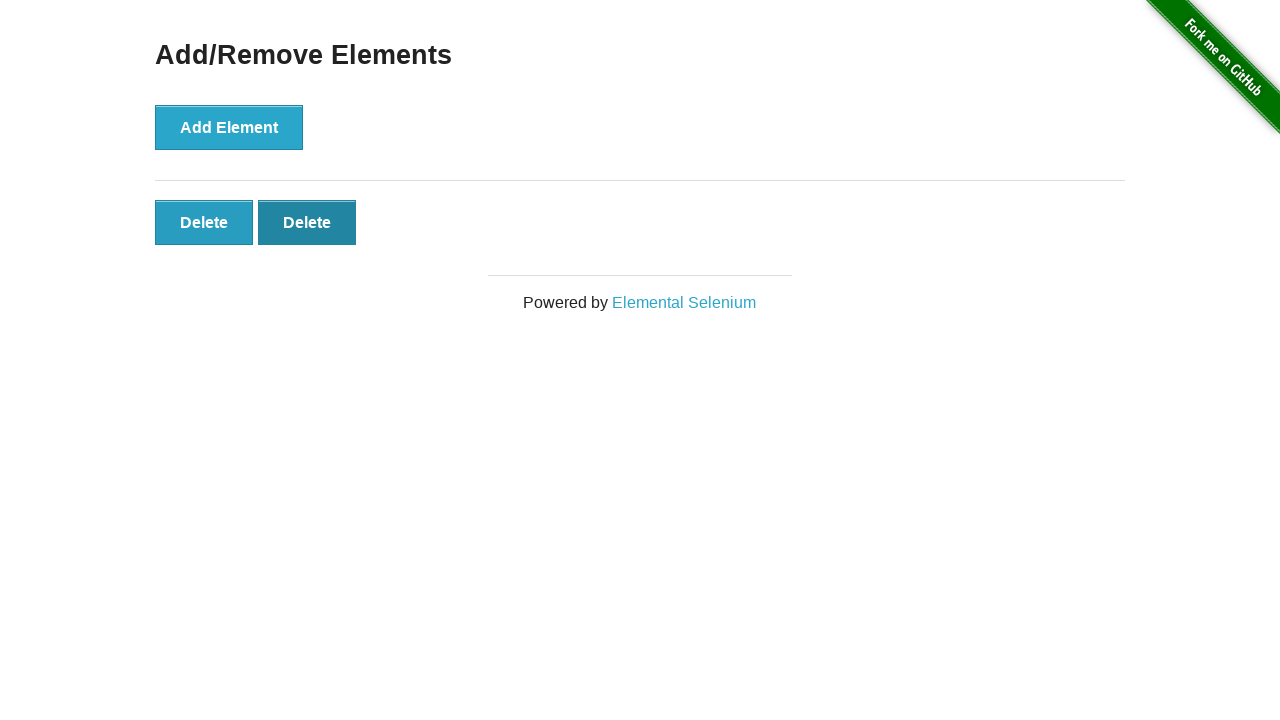

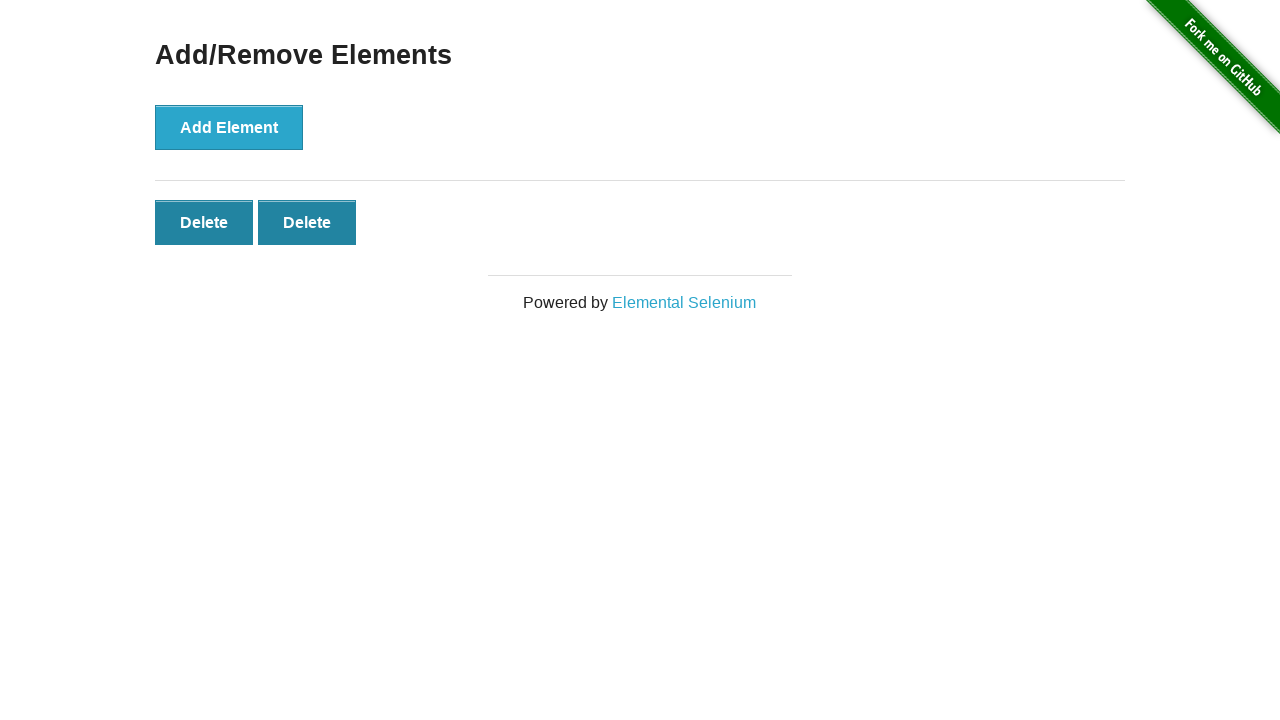